Tests that the news page does not show 404 error or empty content message

Starting URL: https://egundem.com/haberler

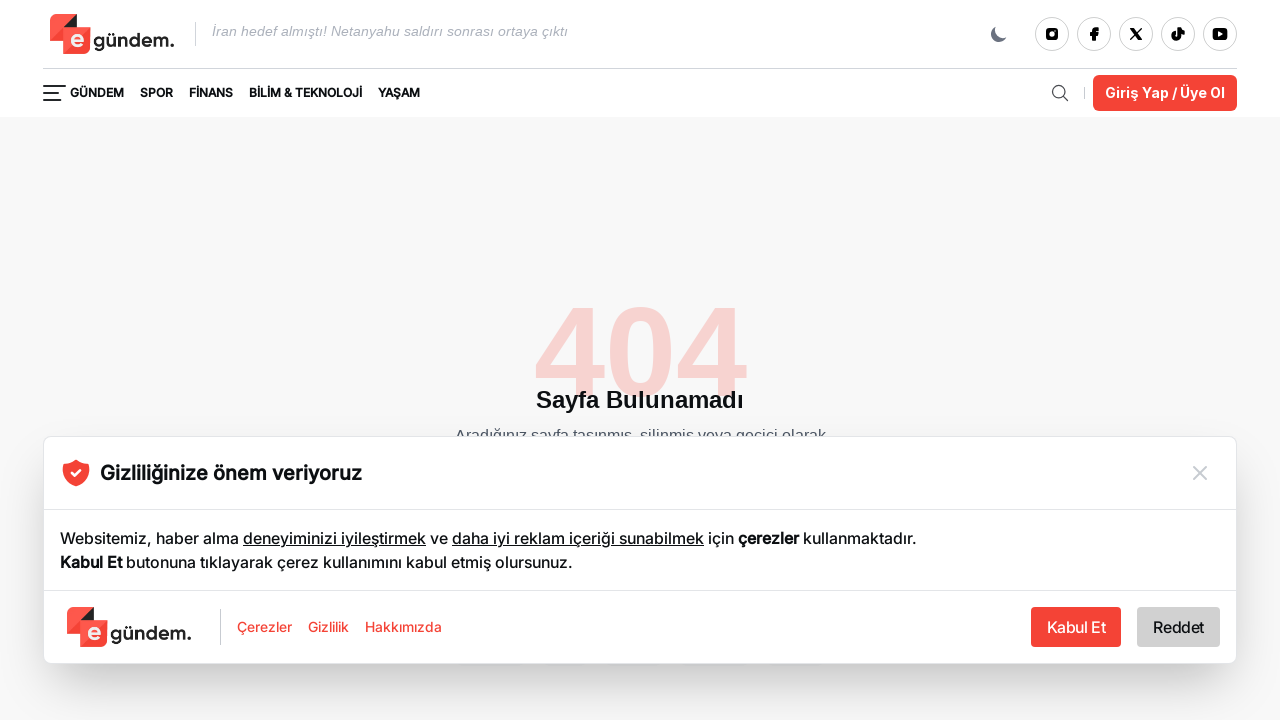

Waited for page to reach domcontentloaded state
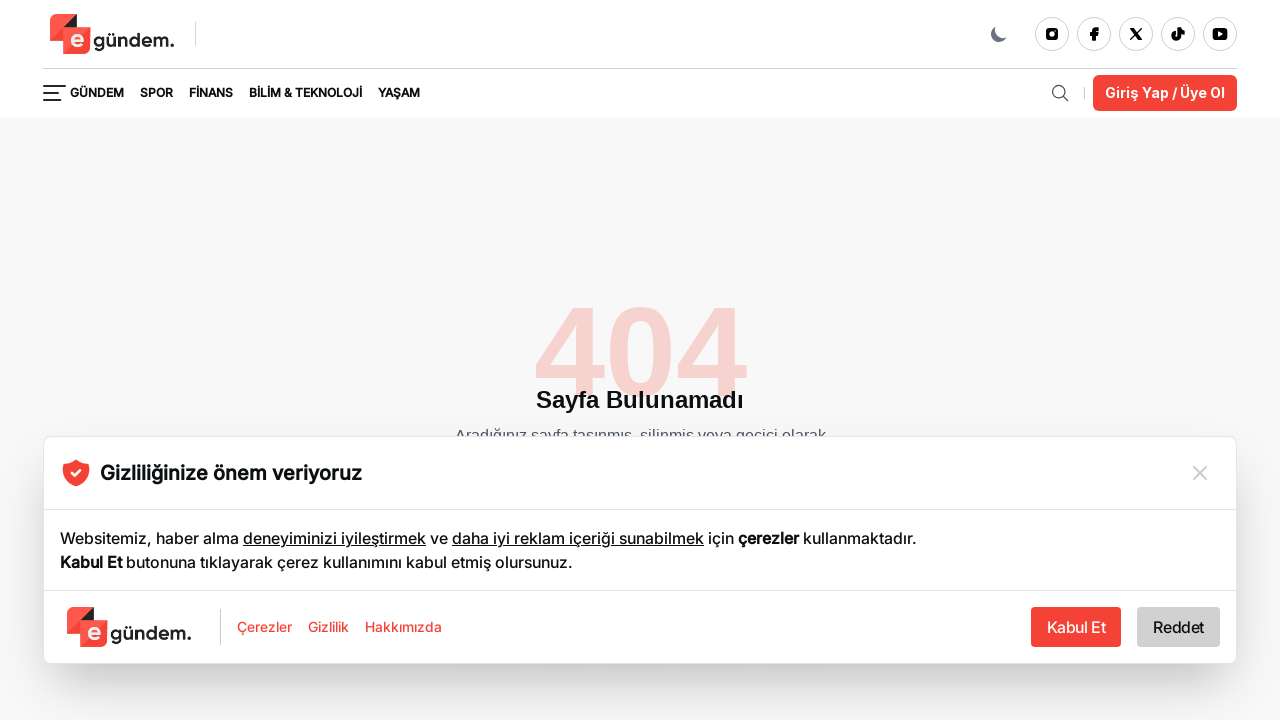

Waited 1000ms for content to fully render
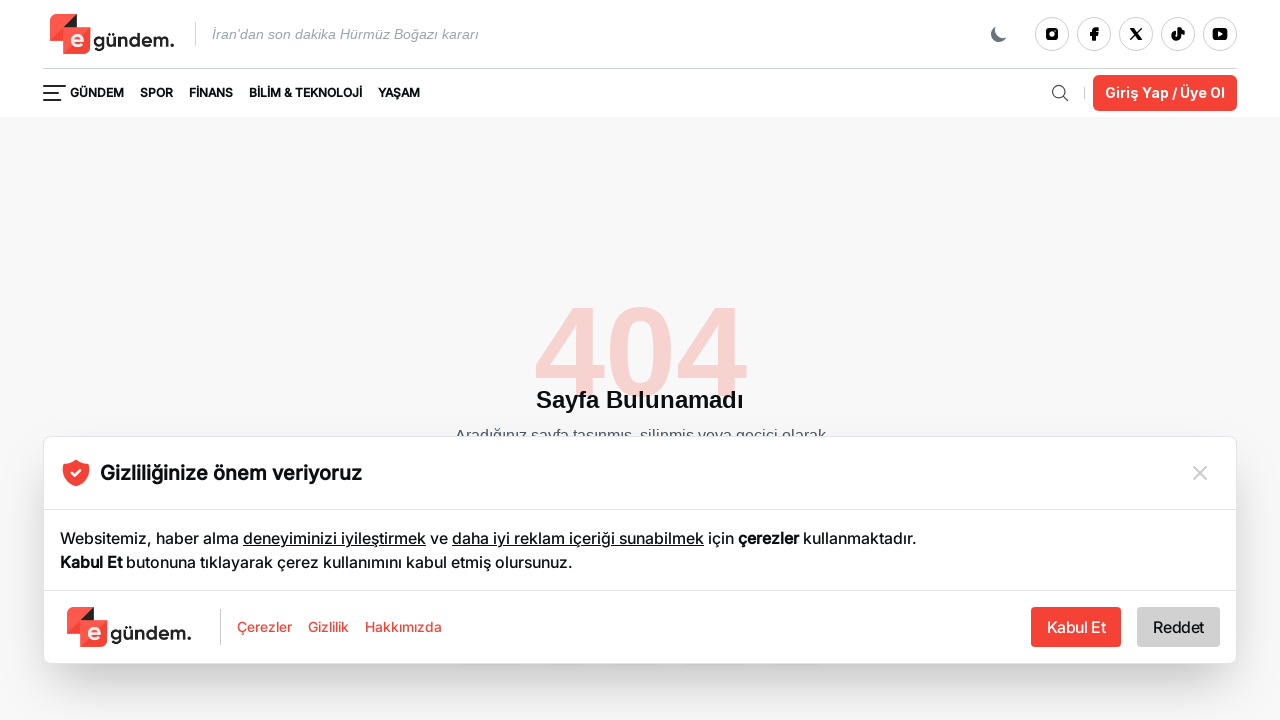

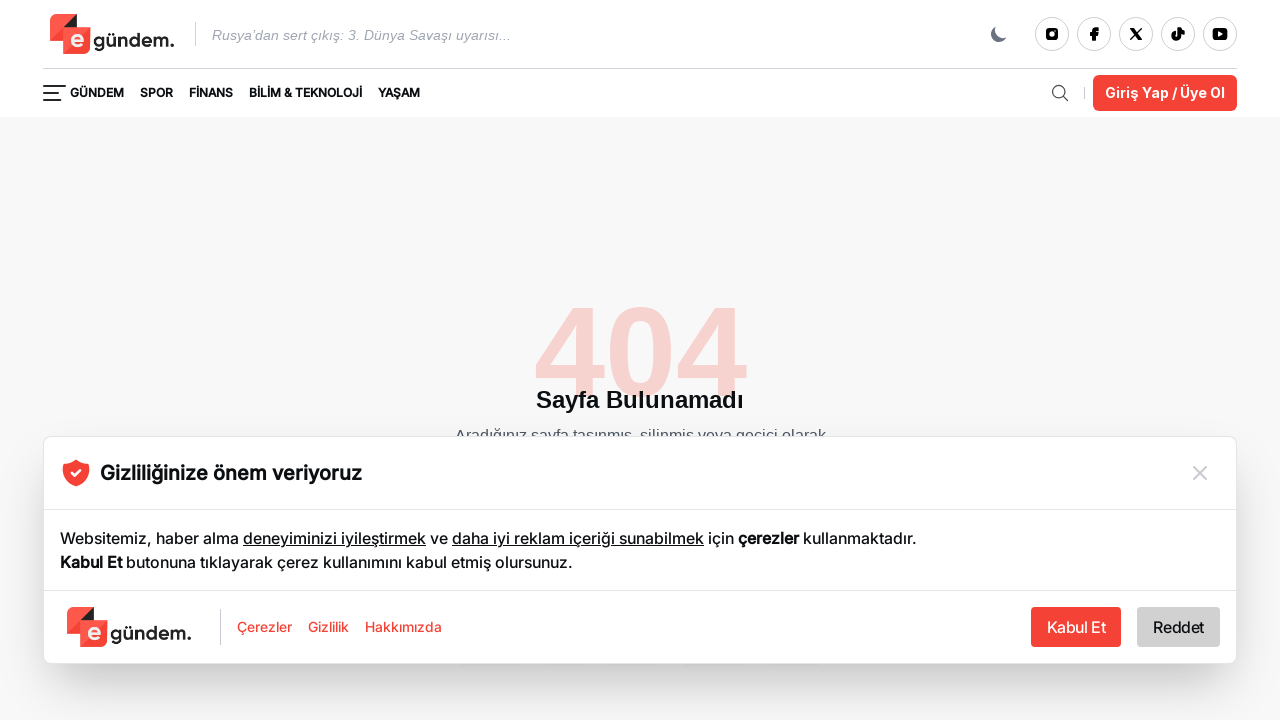